Navigates to W3Schools HTML5 canvas tryit page, switches to the result iframe, and interacts with the canvas element to verify it loads correctly.

Starting URL: https://www.w3schools.com/html/tryit.asp?filename=tryhtml5_canvas_empty

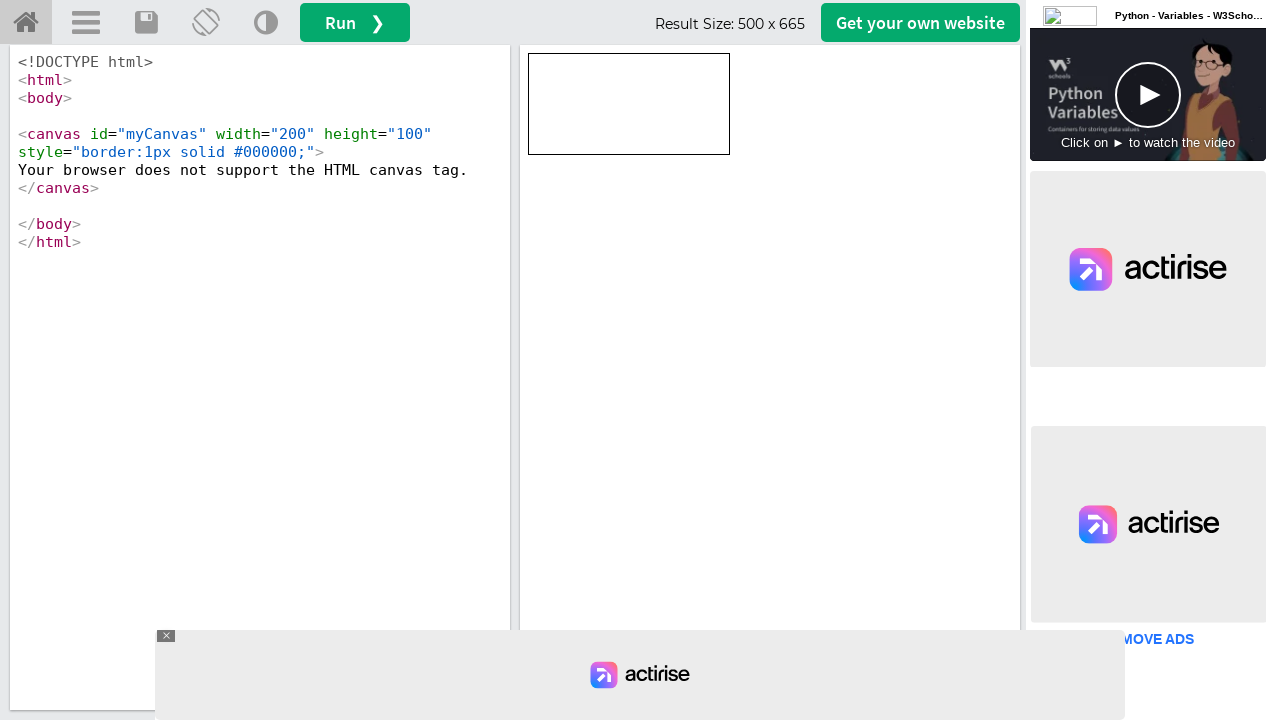

Navigated to W3Schools HTML5 canvas tryit page
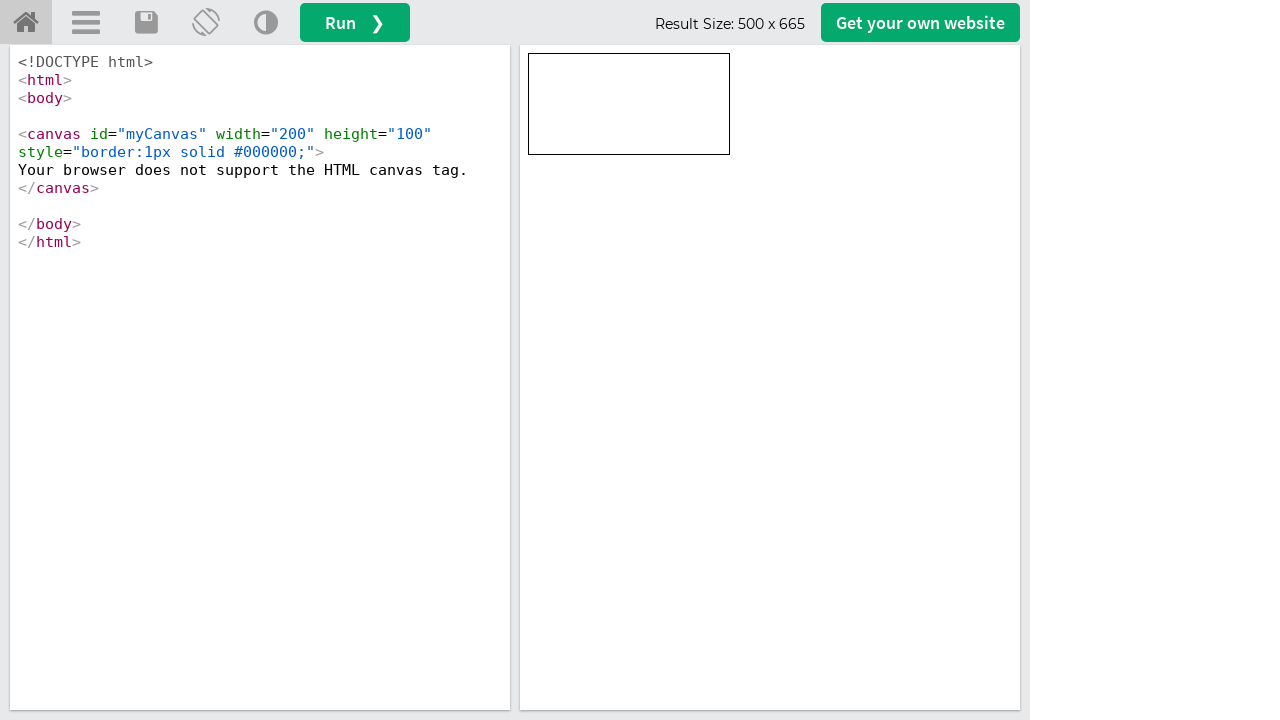

Located the iframeResult frame
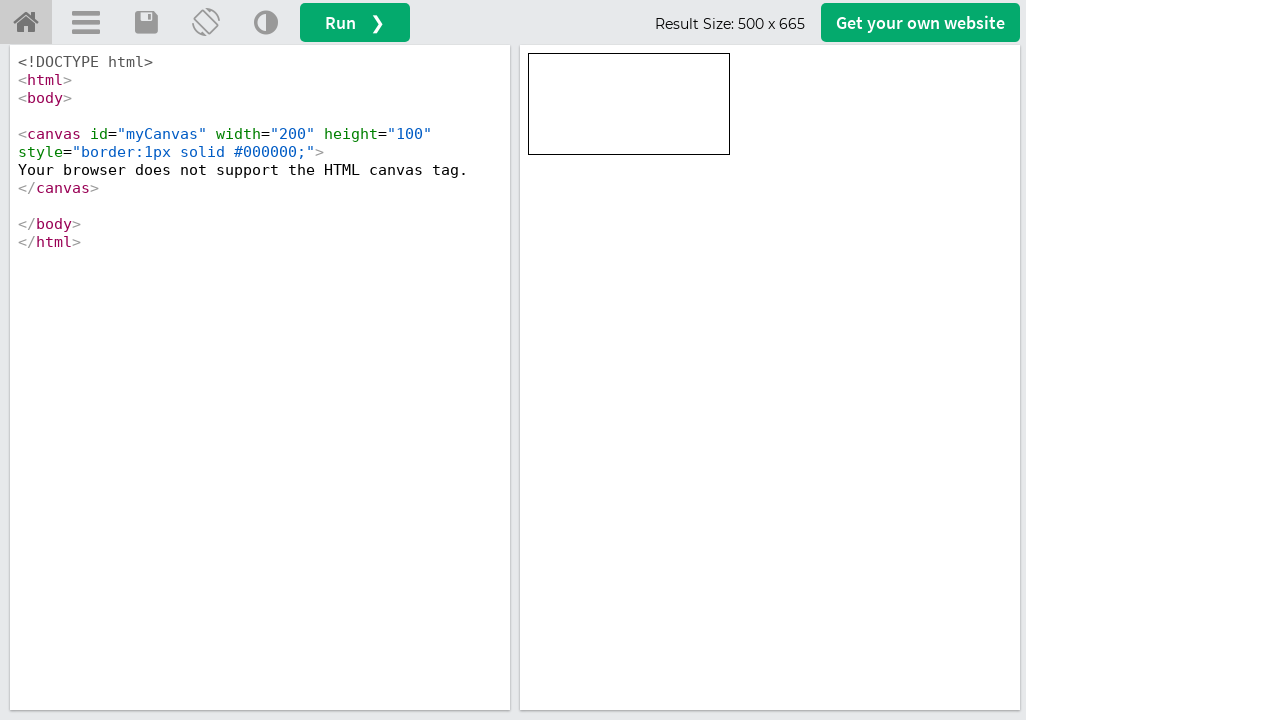

Located the canvas element with id 'myCanvas' inside the iframe
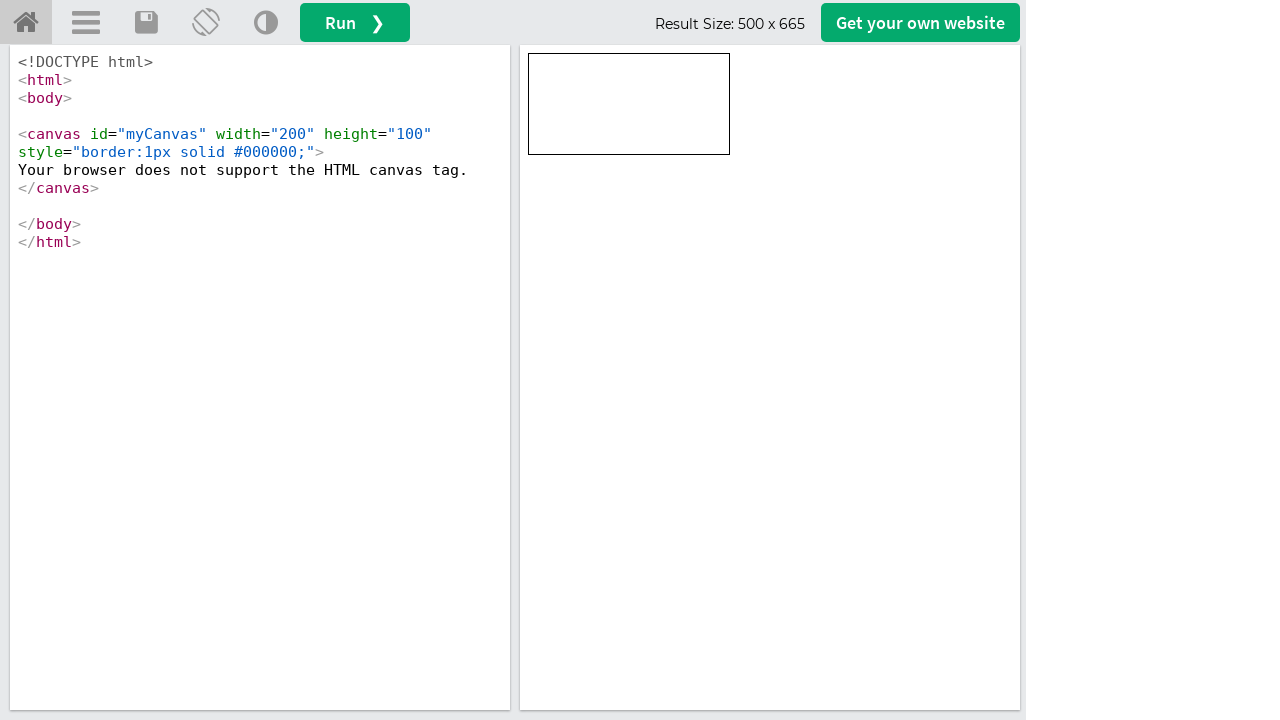

Canvas element loaded and is visible
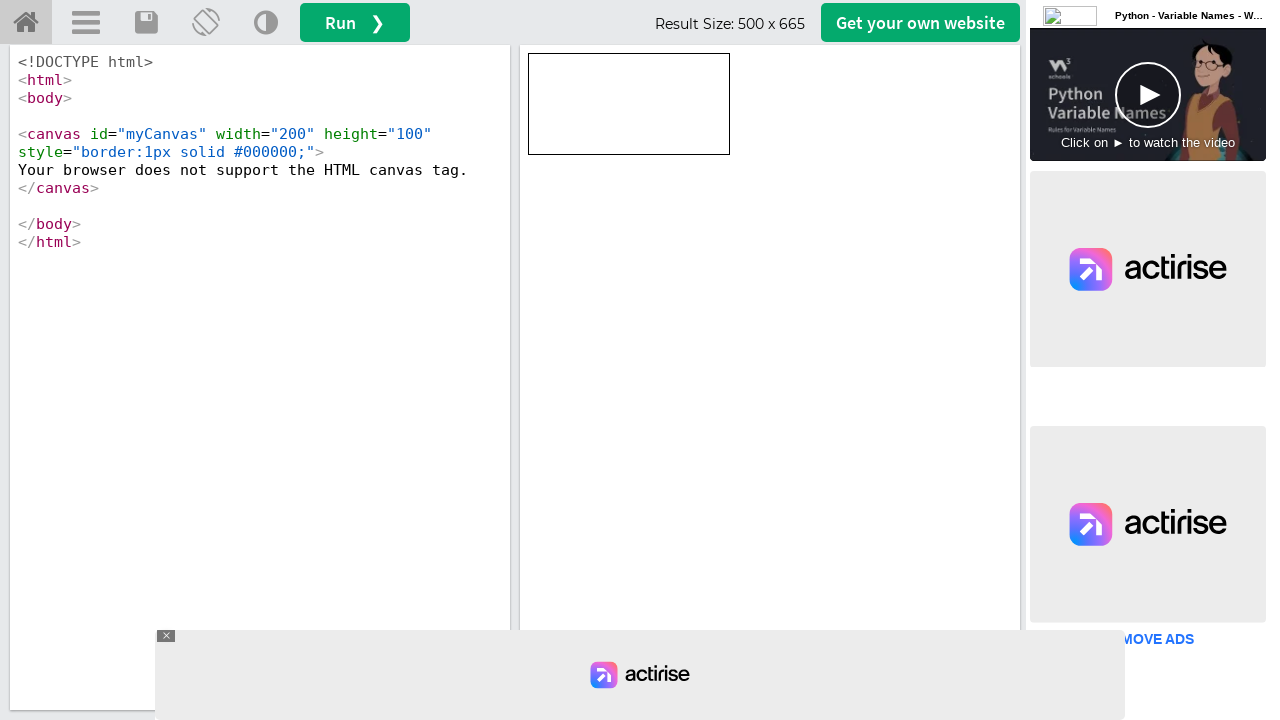

Retrieved canvas text content
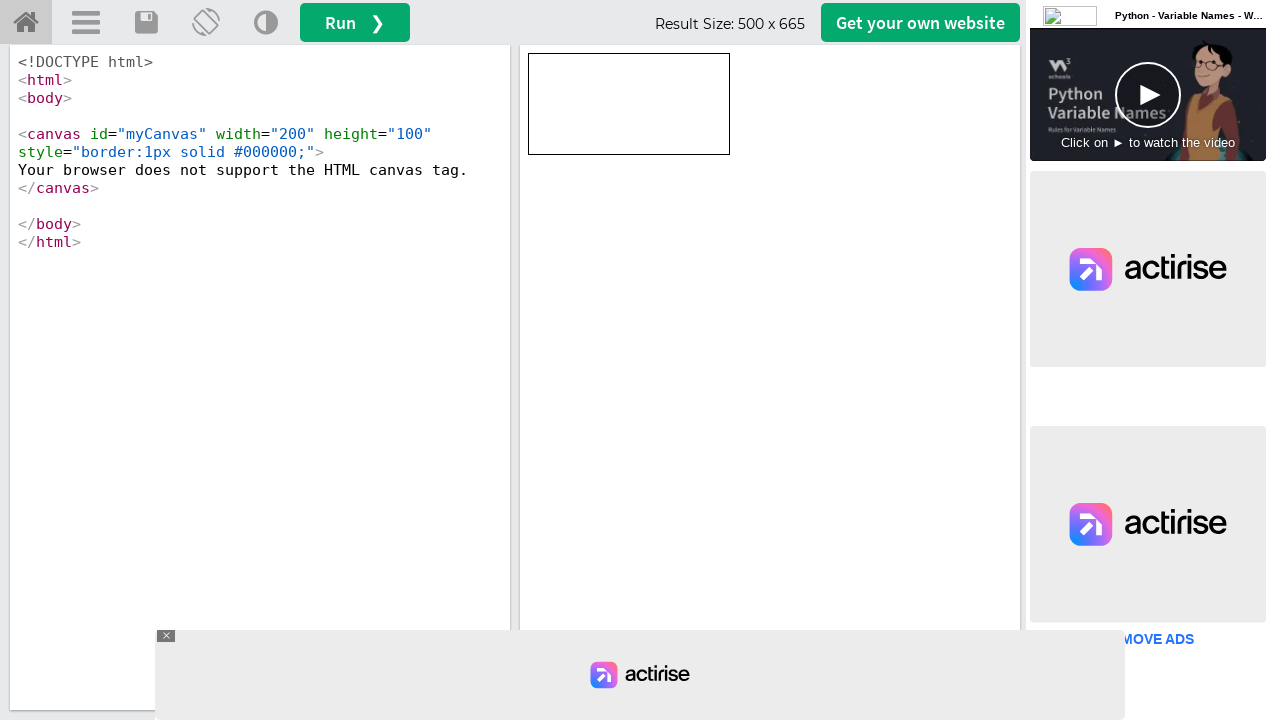

Printed canvas text content to console
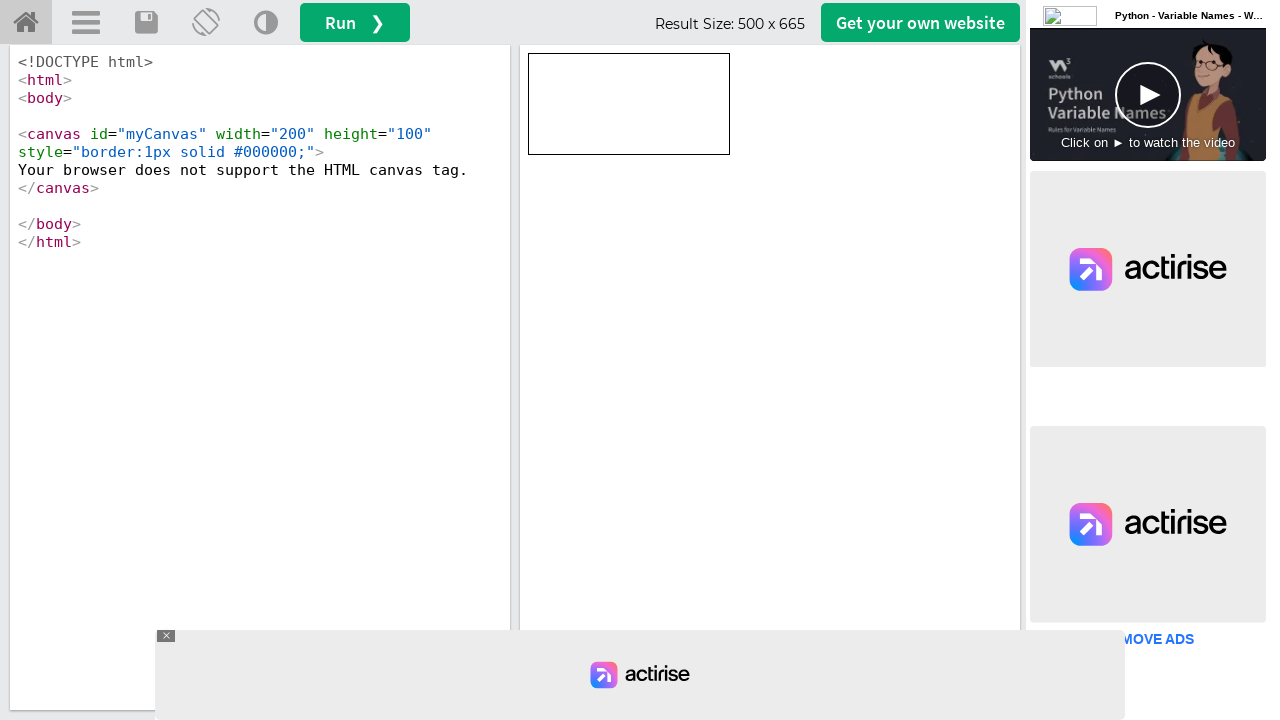

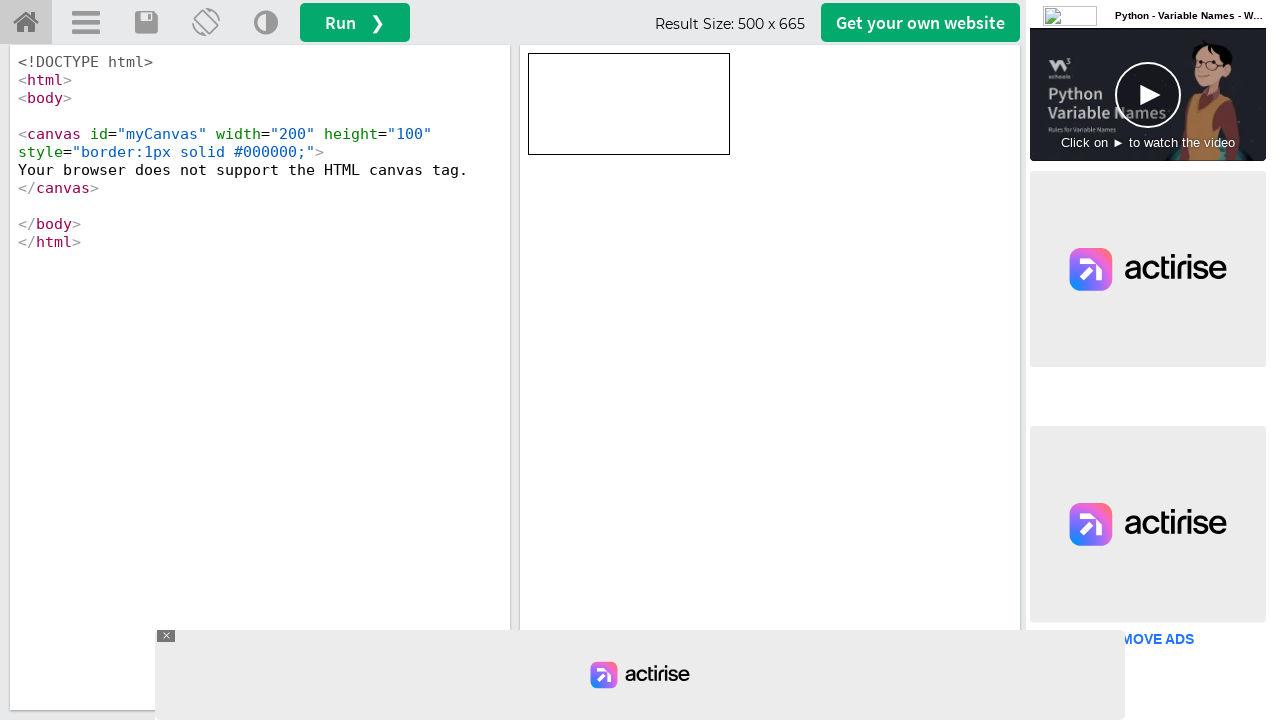